Tests that a todo with only whitespace is not added to the list

Starting URL: https://todomvc.com/examples/react/dist/

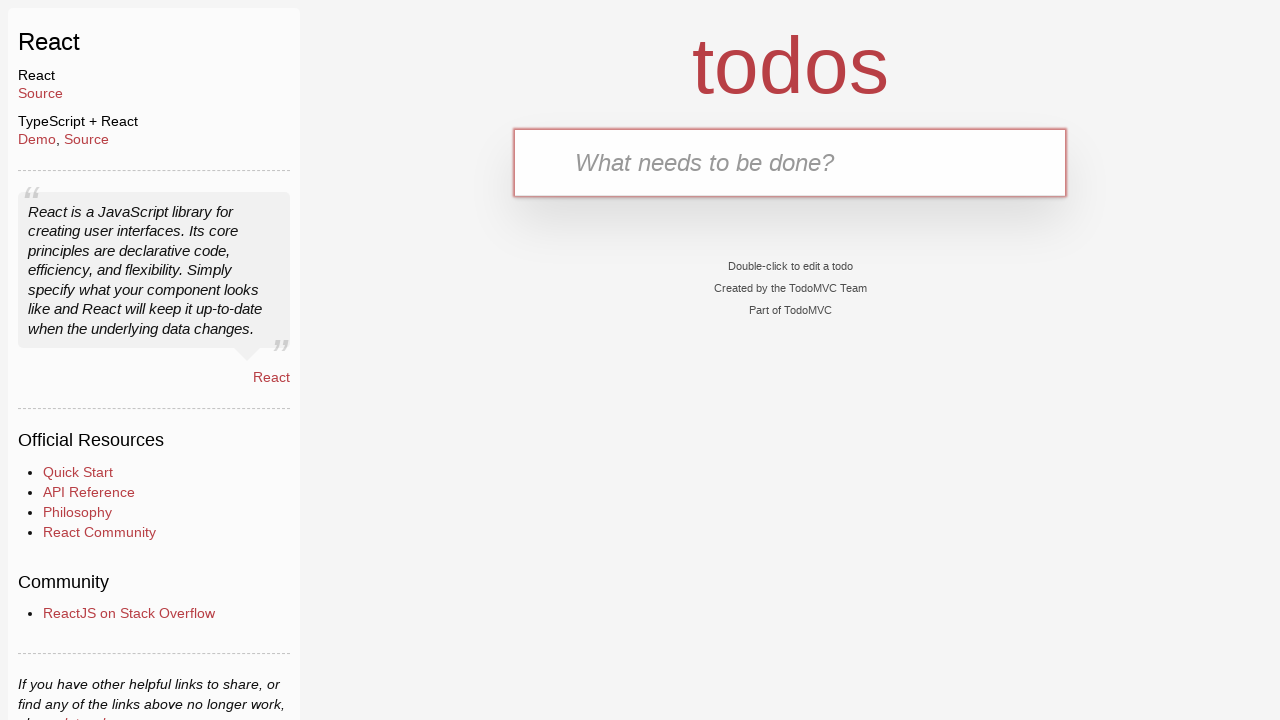

Filled new todo input with whitespace on .new-todo
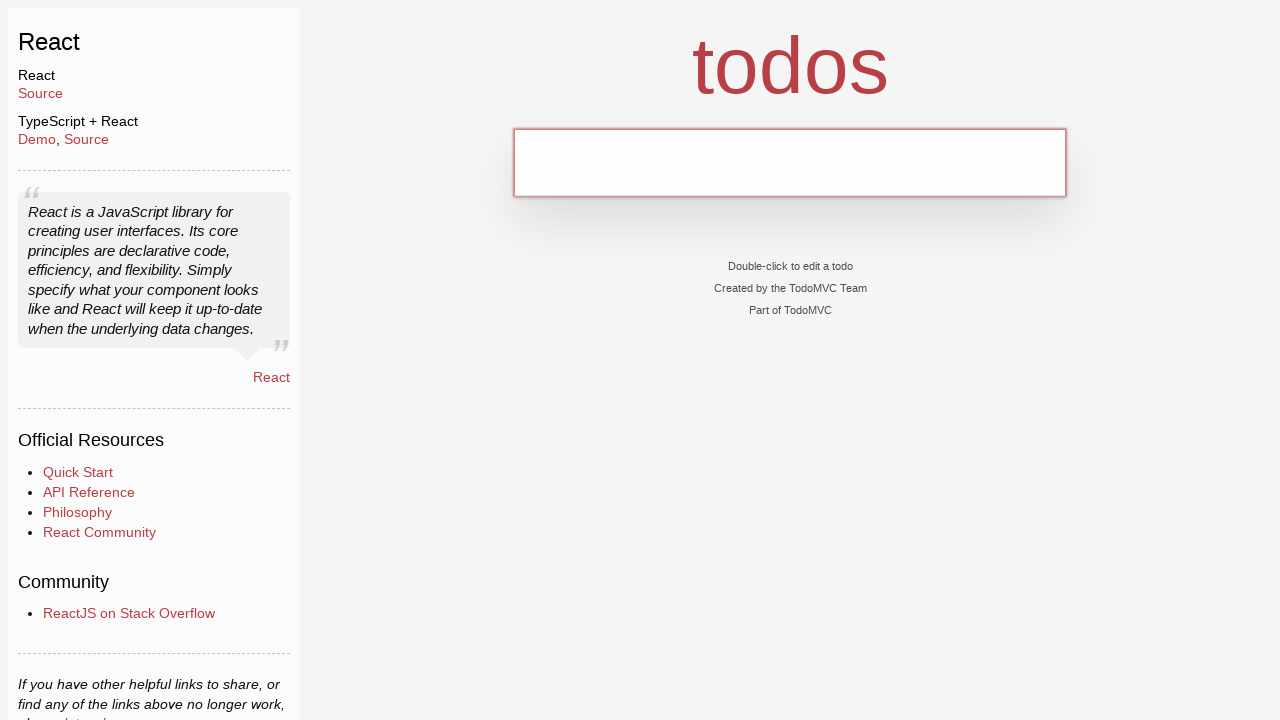

Pressed Enter to submit whitespace todo on .new-todo
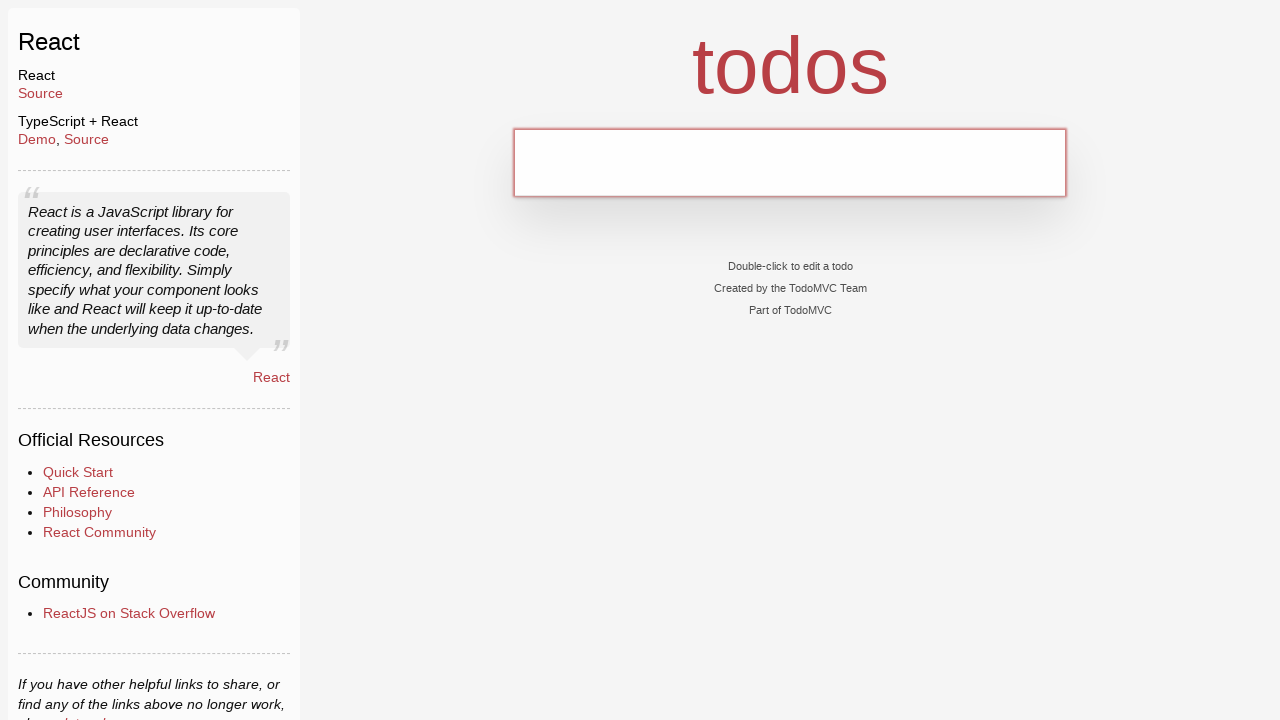

Verified that no todo item label is visible - whitespace todo was not added
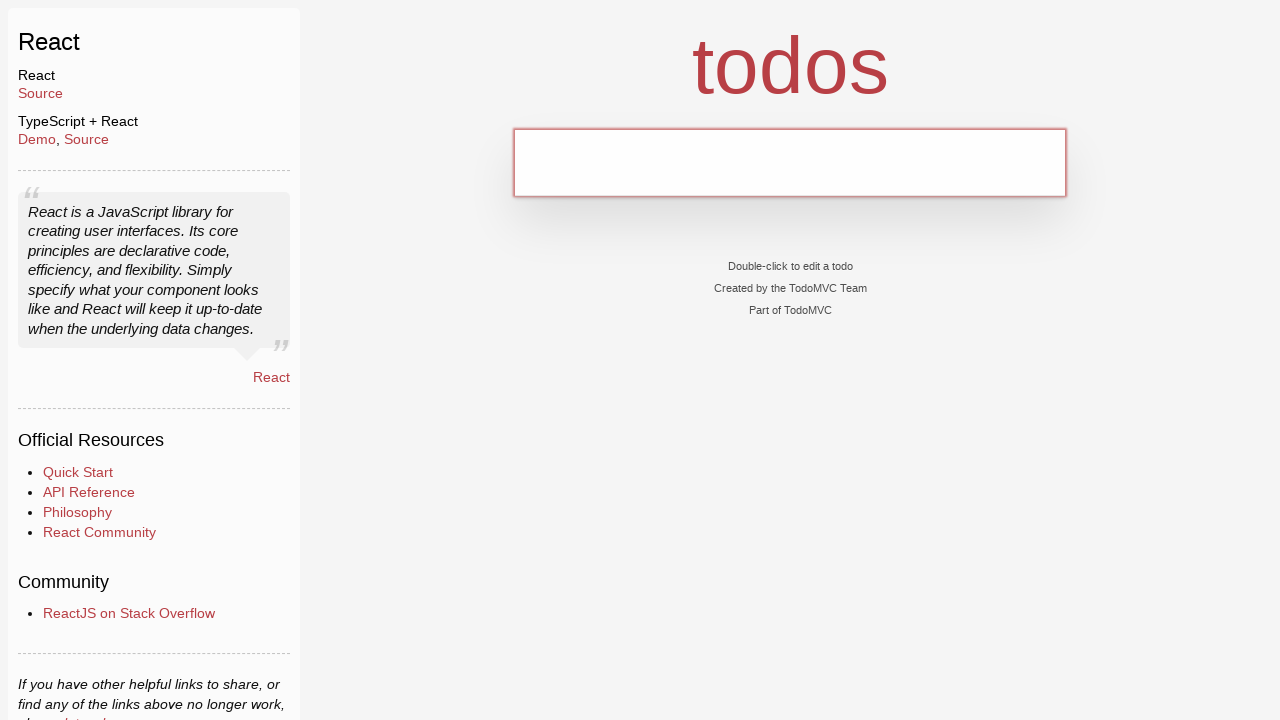

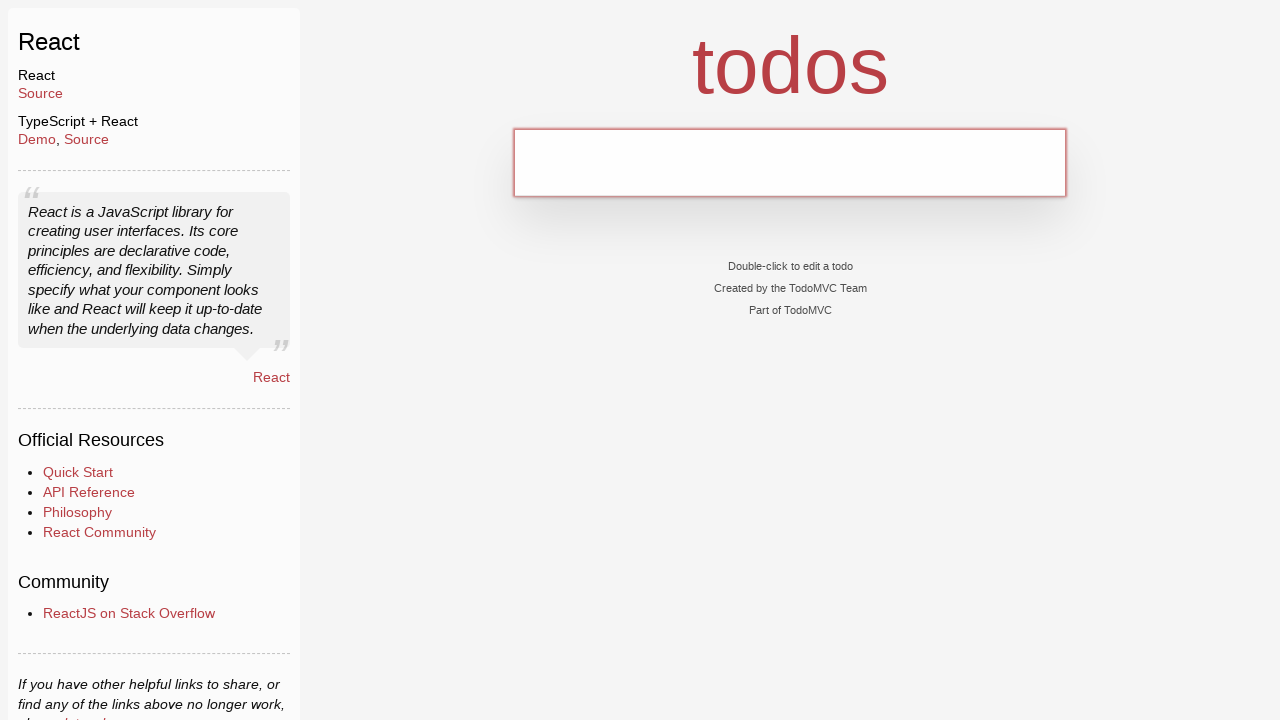